Tests dropdown functionality by selecting different options from the dropdown menu

Starting URL: https://the-internet.herokuapp.com/dropdown

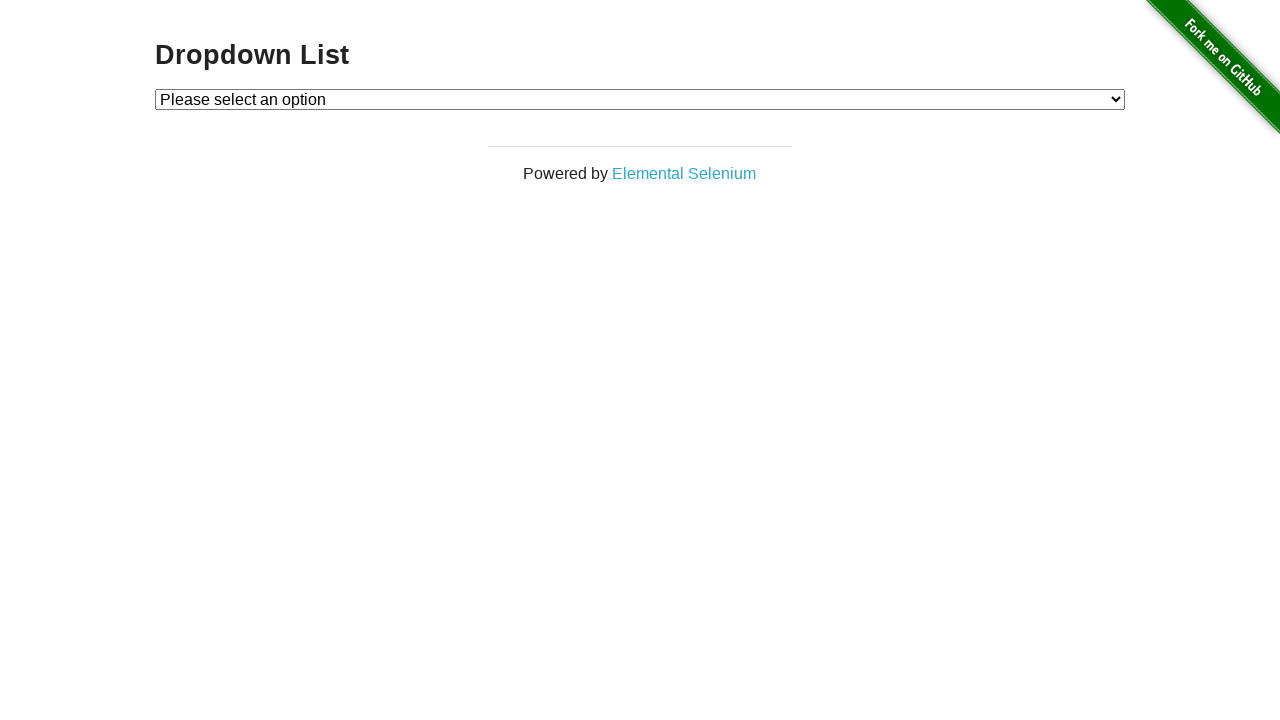

Selected option 1 from the dropdown menu on #dropdown
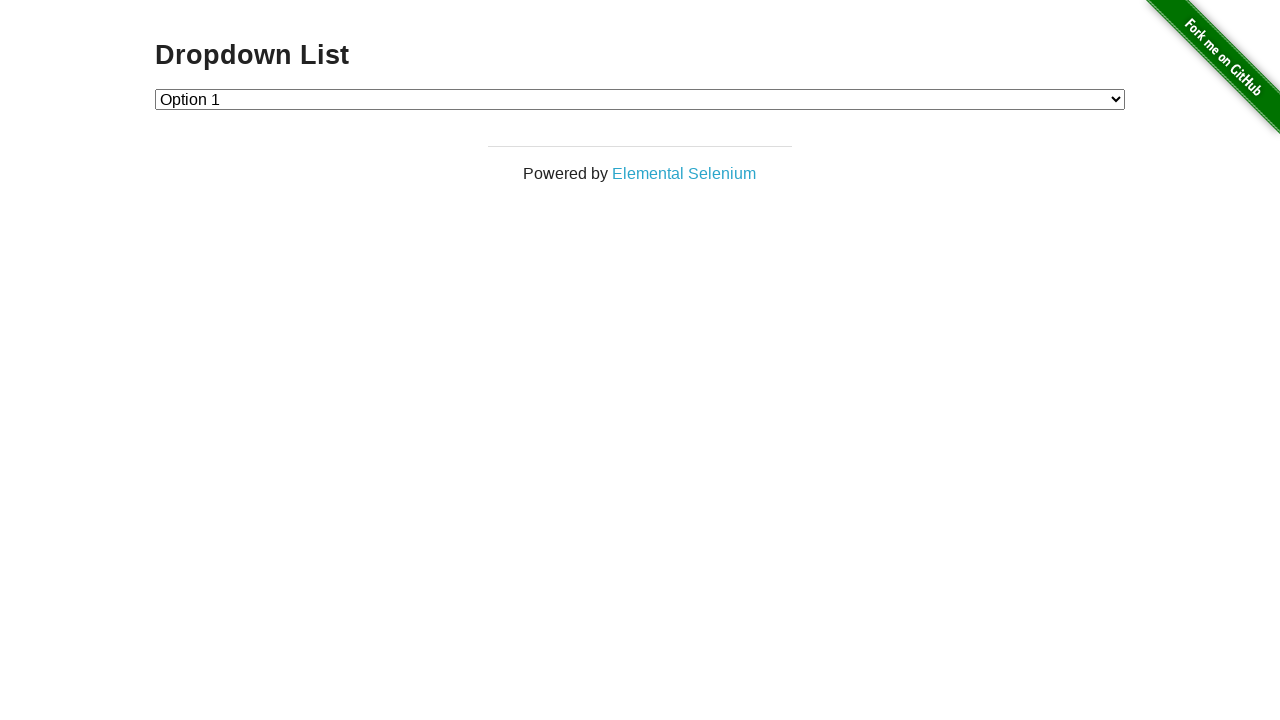

Selected option 2 from the dropdown menu on #dropdown
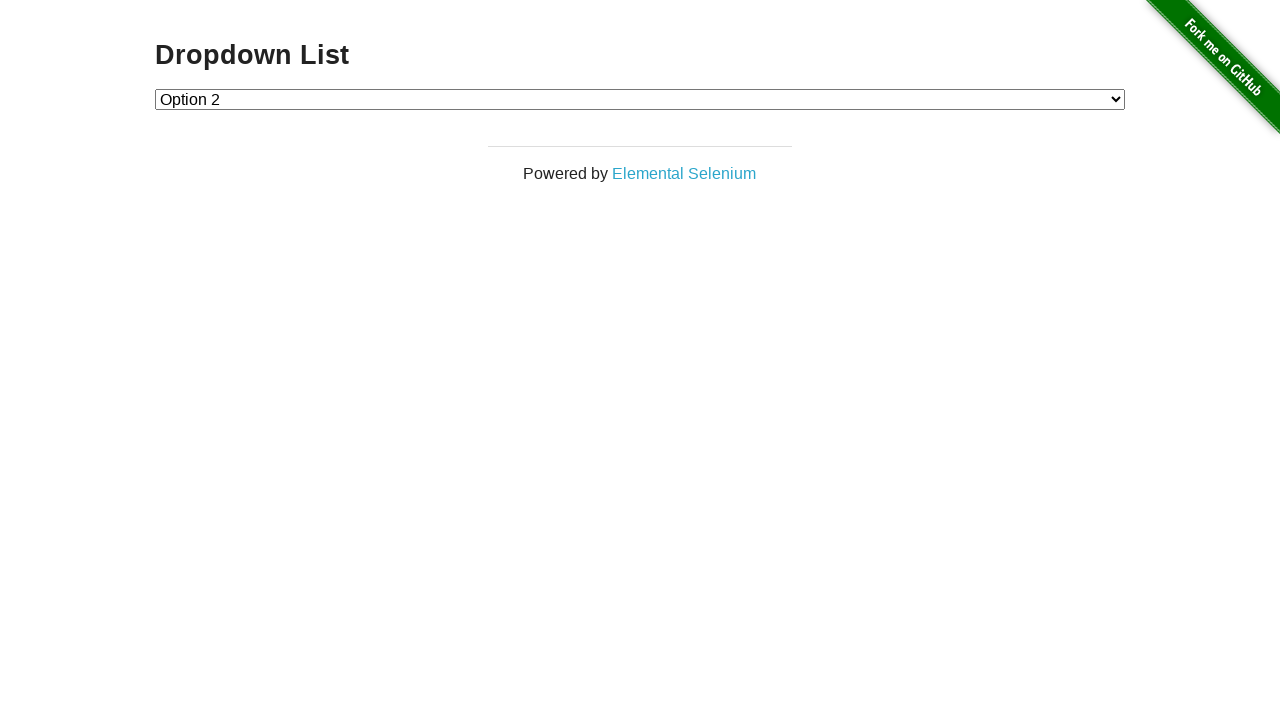

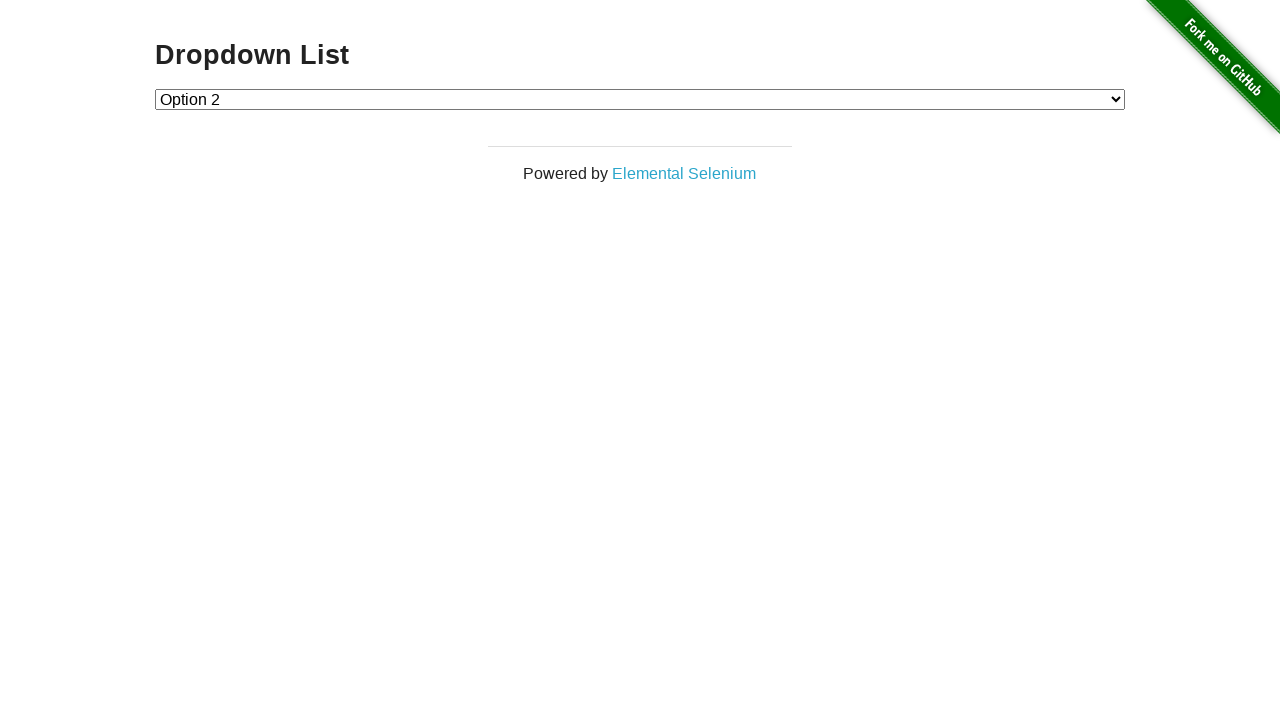